Tests the fruits dropdown functionality on LetCode by selecting various fruit options (Apple, Mango, Orange, Banana, Pine Apple) and verifying each selection updates correctly.

Starting URL: https://letcode.in/dropdowns

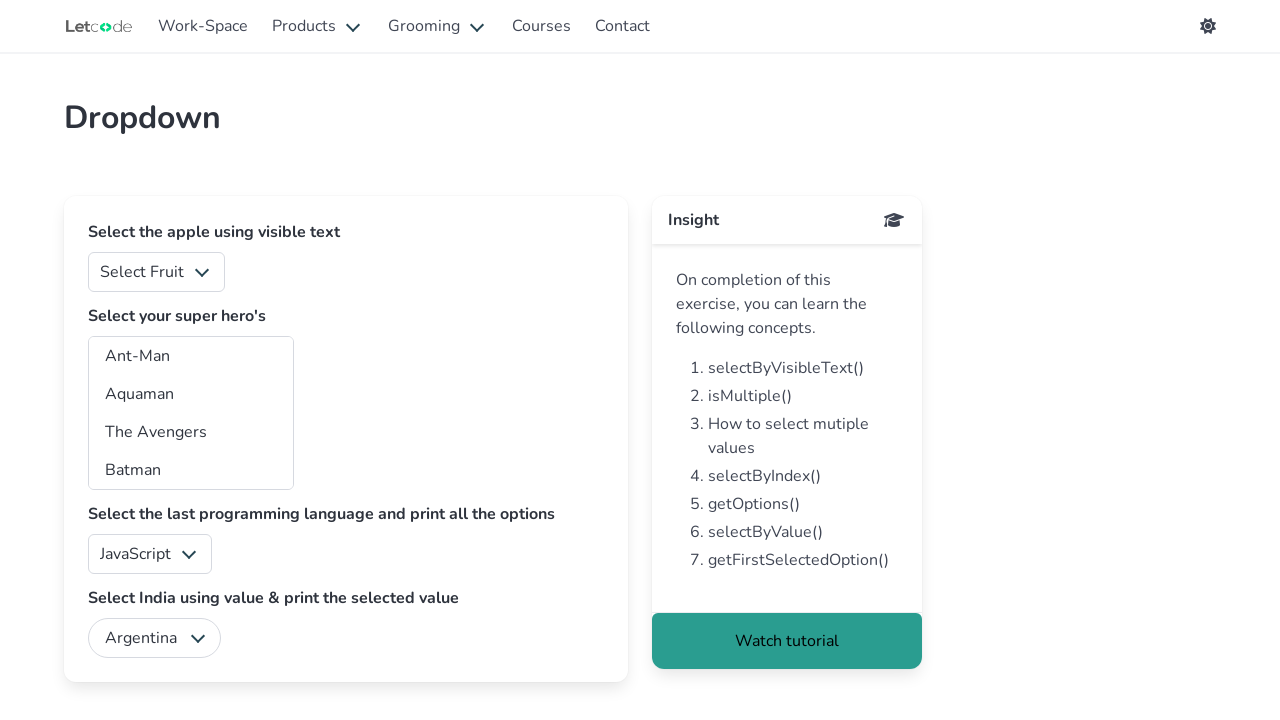

Selected 'Select Fruit' option from fruits dropdown on select#fruits
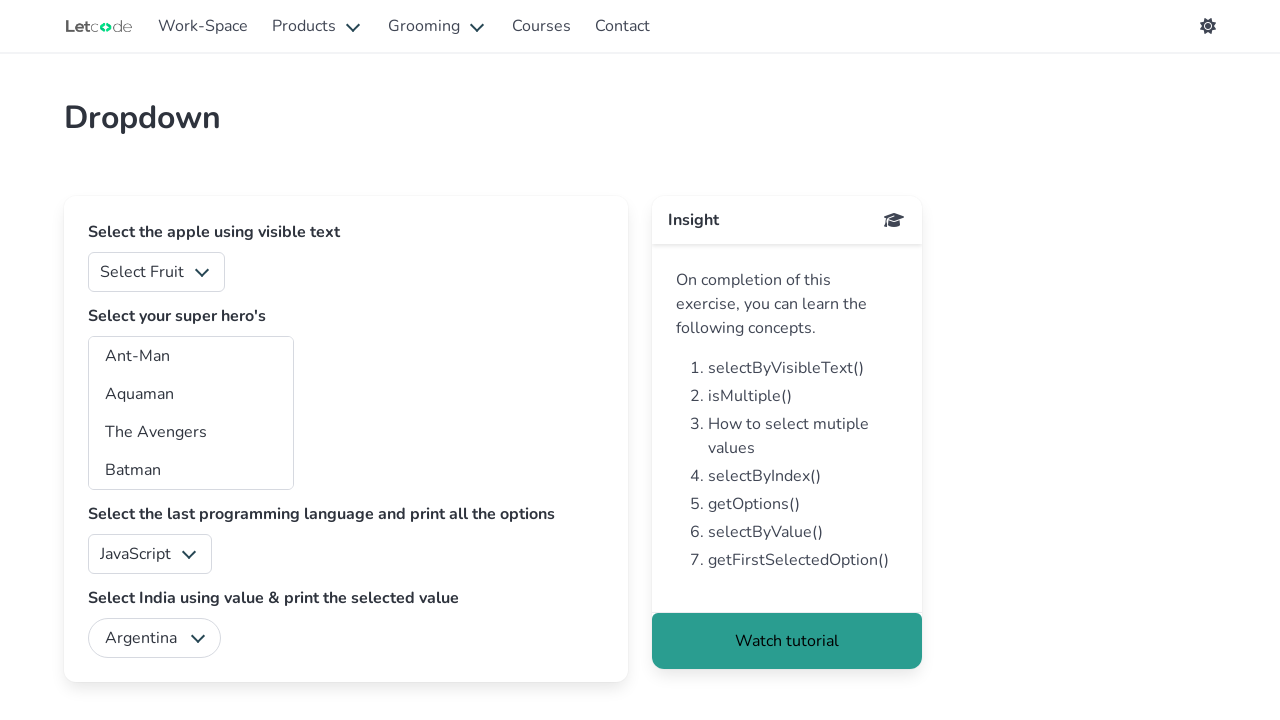

Selected 'Apple' from fruits dropdown on select#fruits
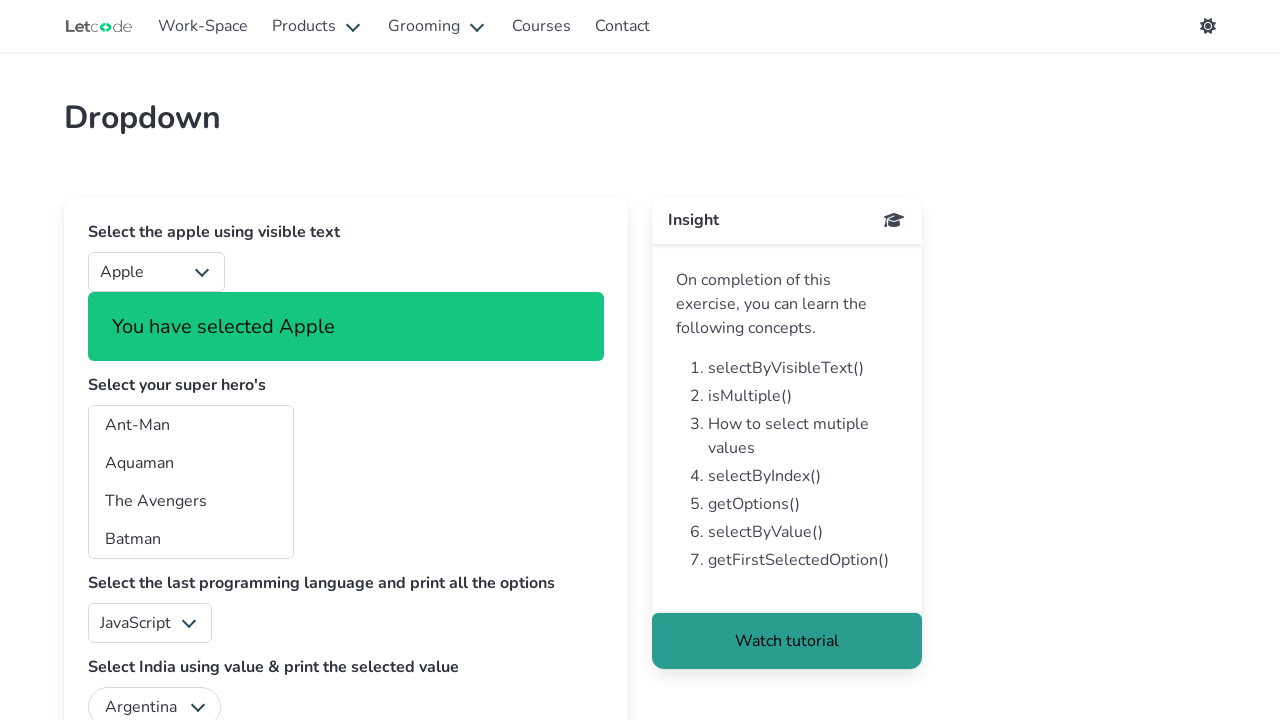

Selected 'Mango' from fruits dropdown on select#fruits
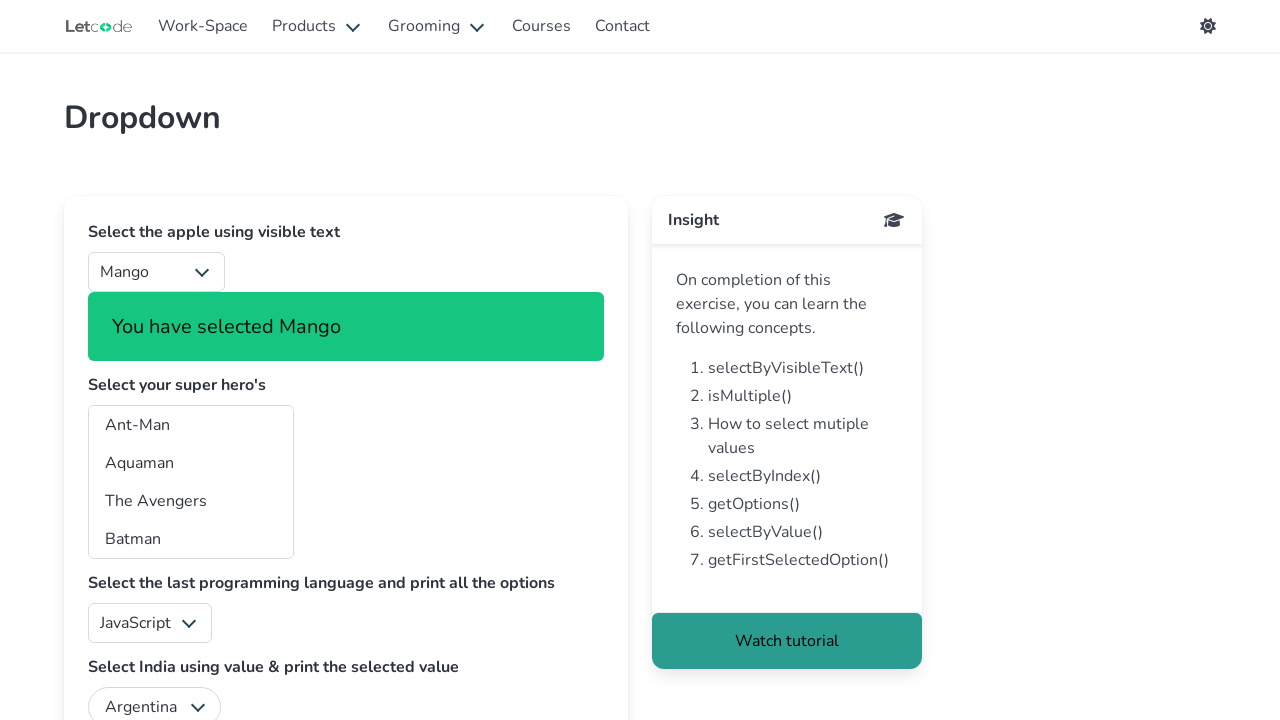

Selected 'Orange' from fruits dropdown on select#fruits
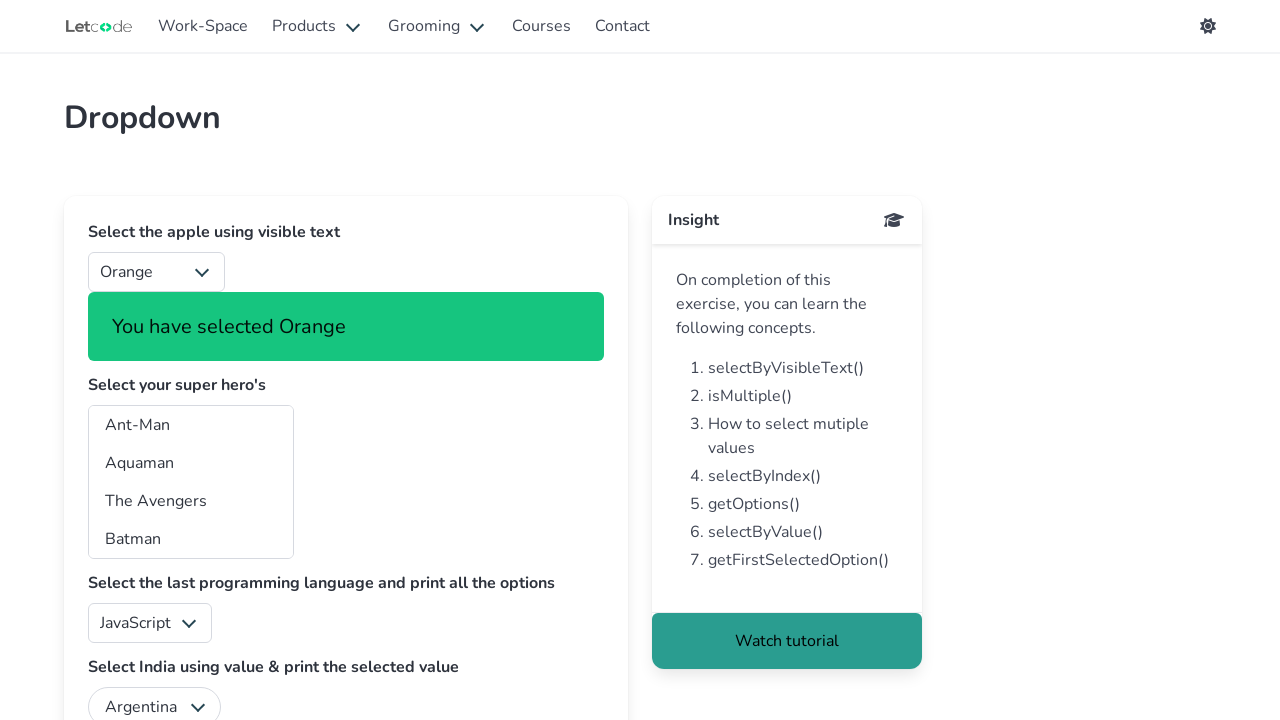

Selected 'Banana' from fruits dropdown on select#fruits
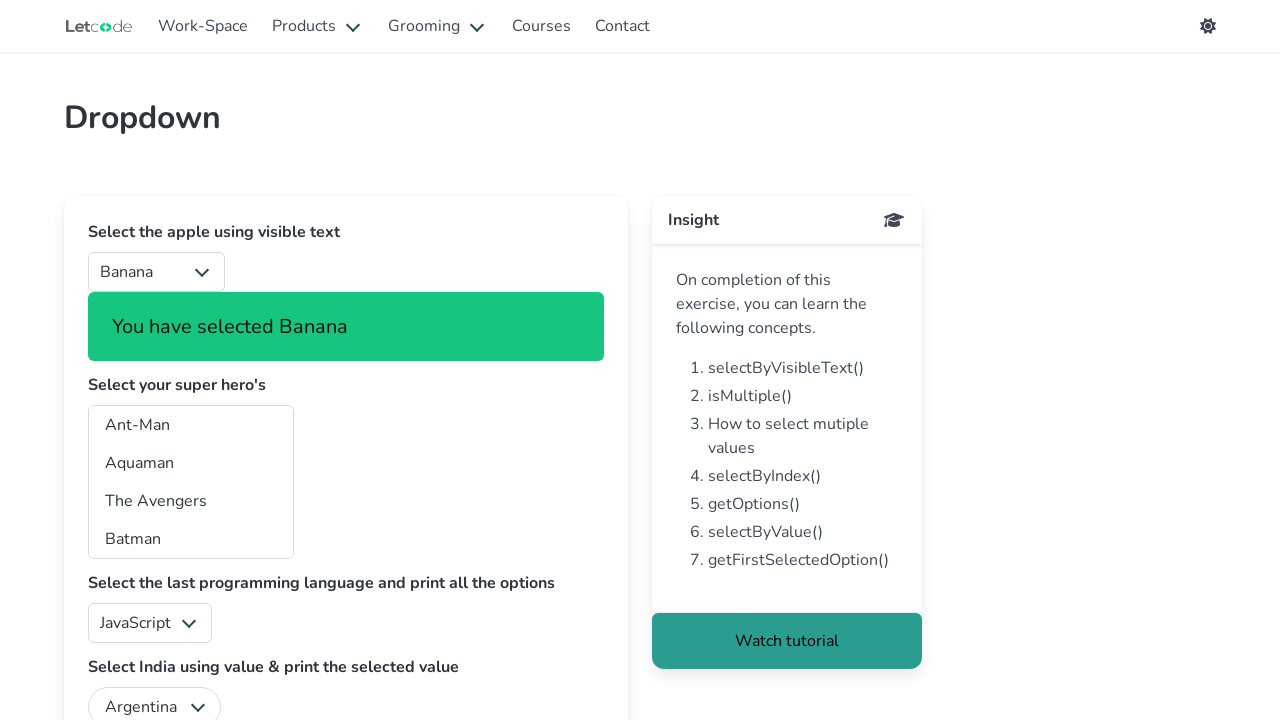

Selected 'Pine Apple' from fruits dropdown on select#fruits
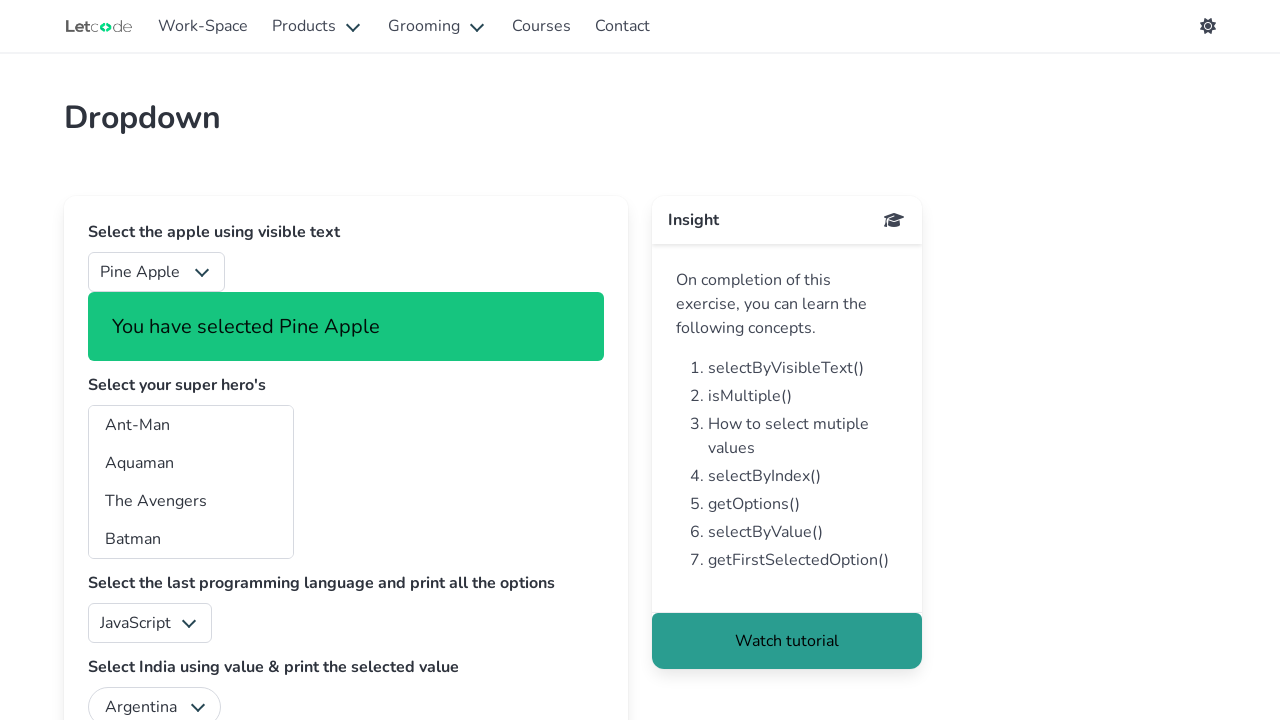

Waited for subtitle element displaying selected fruit to load
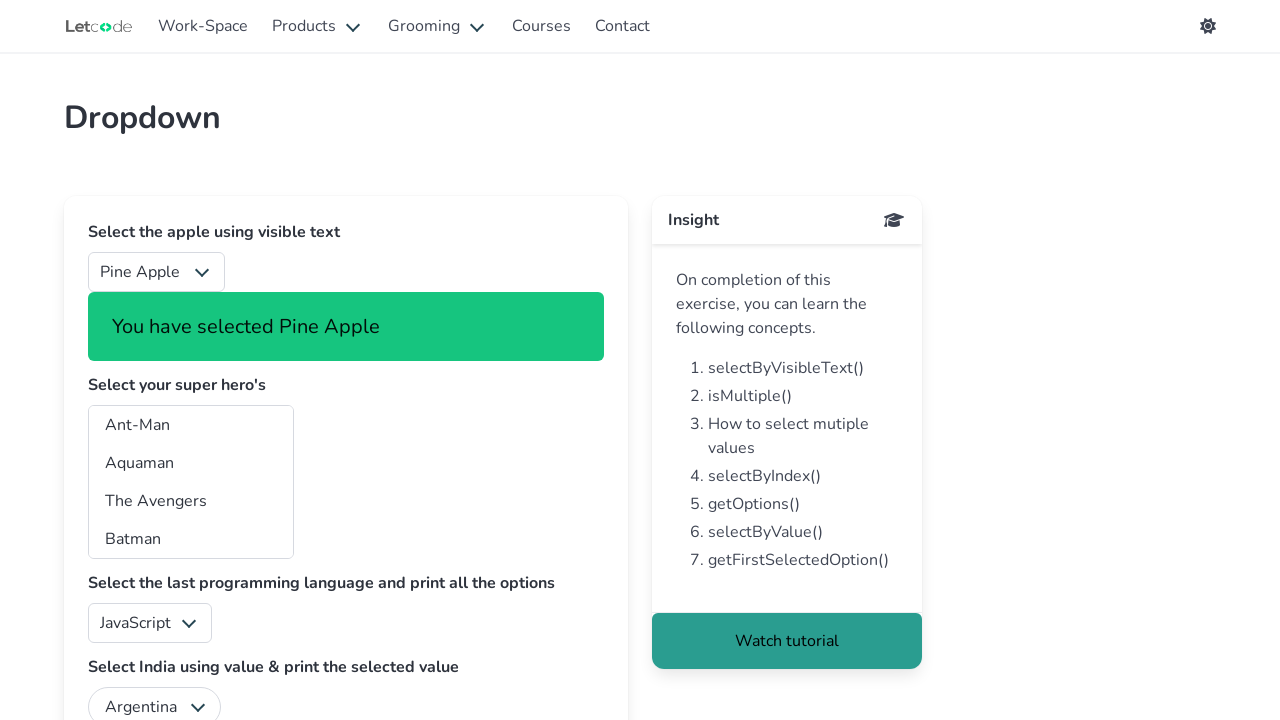

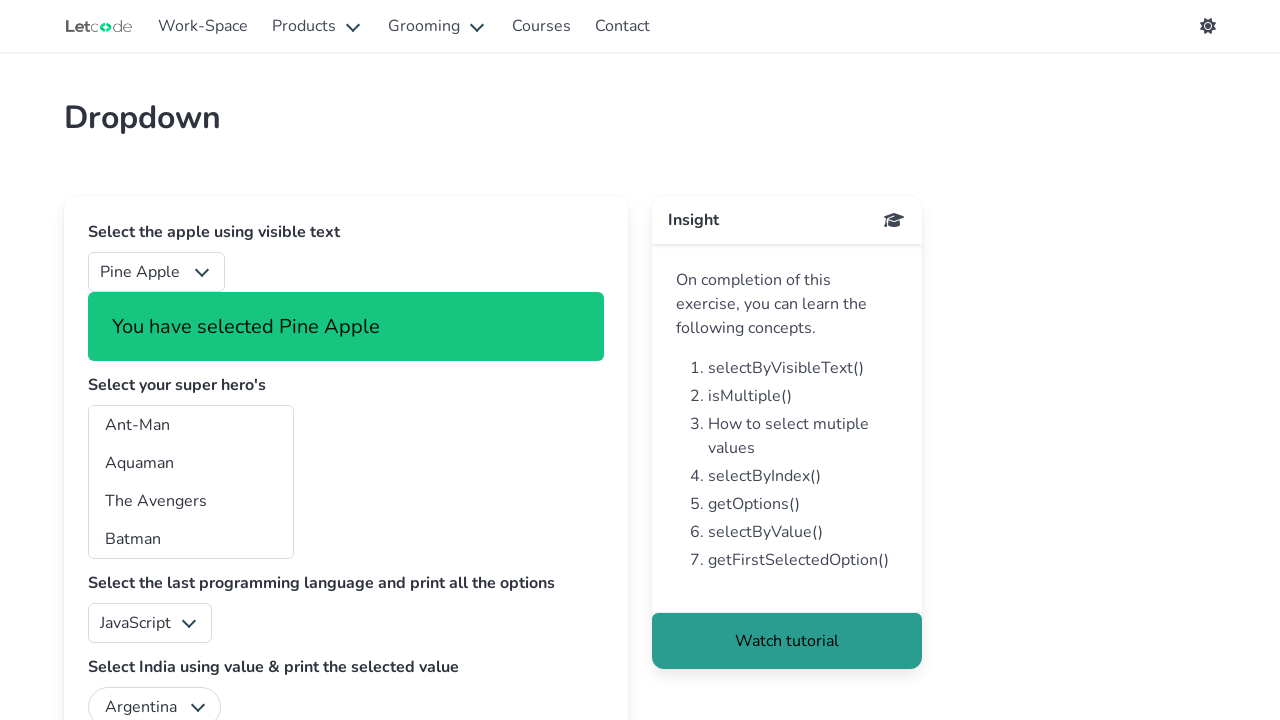